Tests a scrollable table on an automation practice page by scrolling the page and the table, then verifying that the sum of values in a column matches the displayed total amount.

Starting URL: https://rahulshettyacademy.com/AutomationPractice/

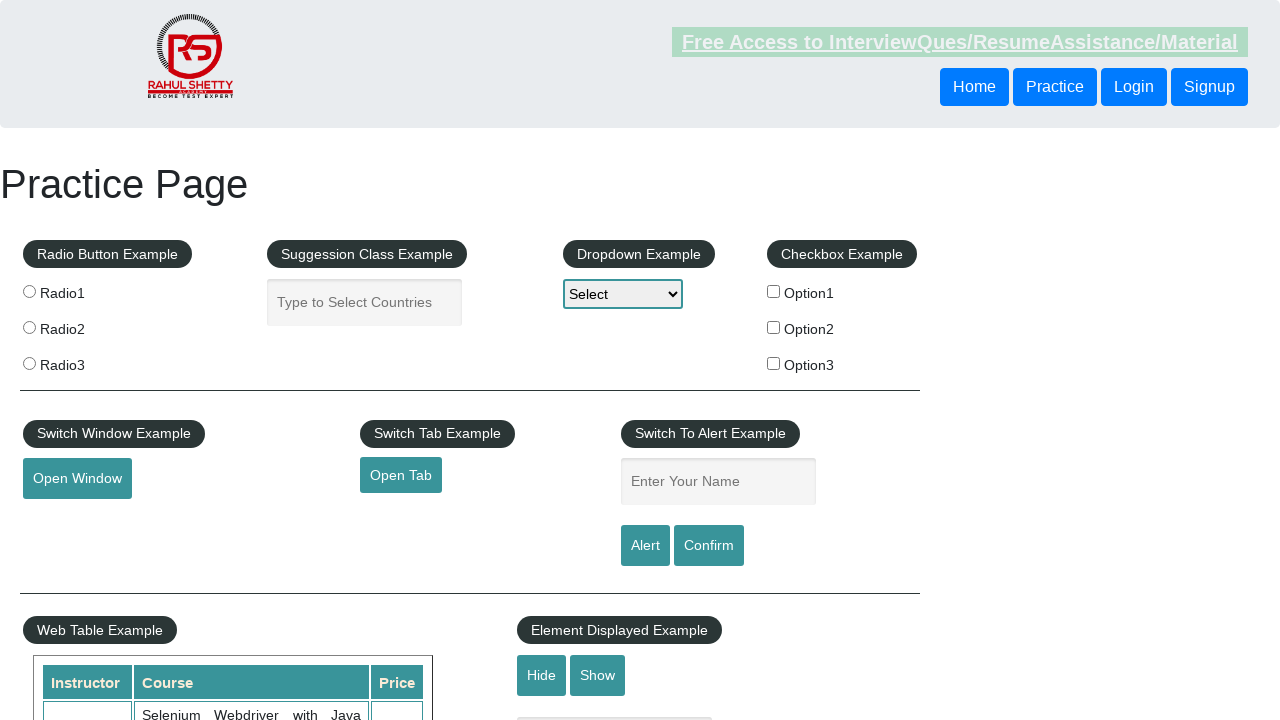

Scrolled page down by 500 pixels
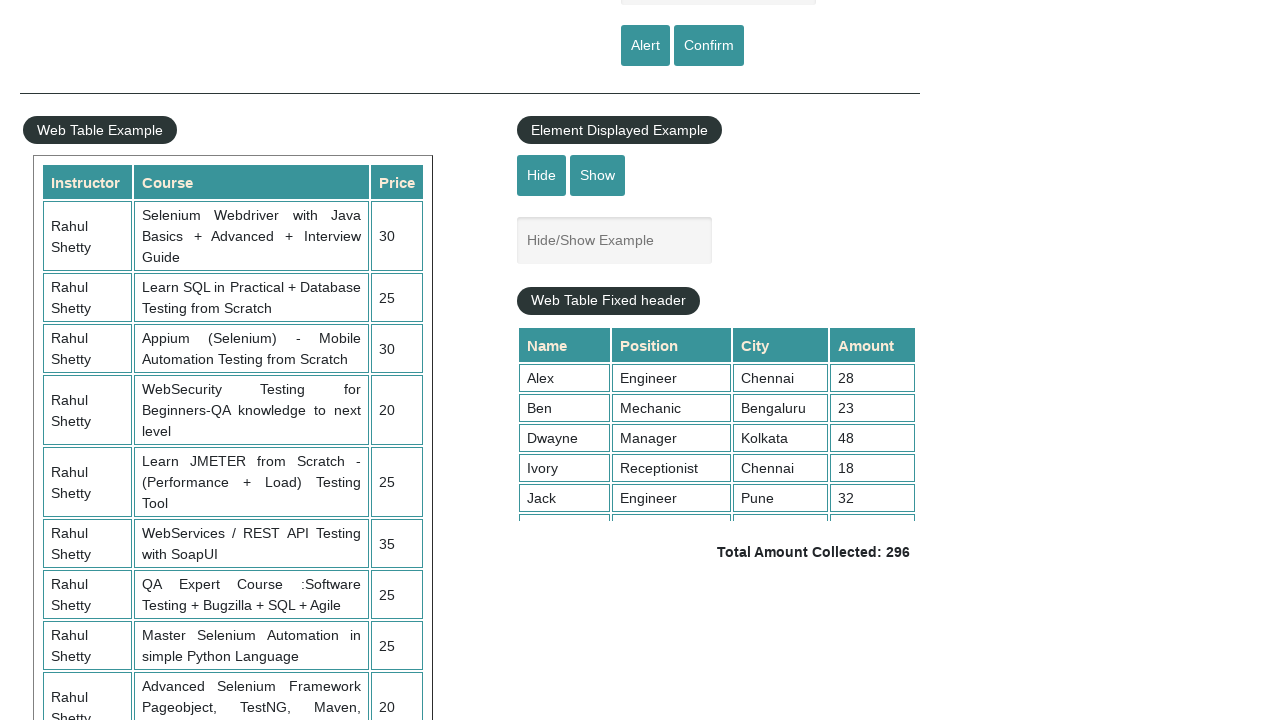

Waited for page scroll to complete
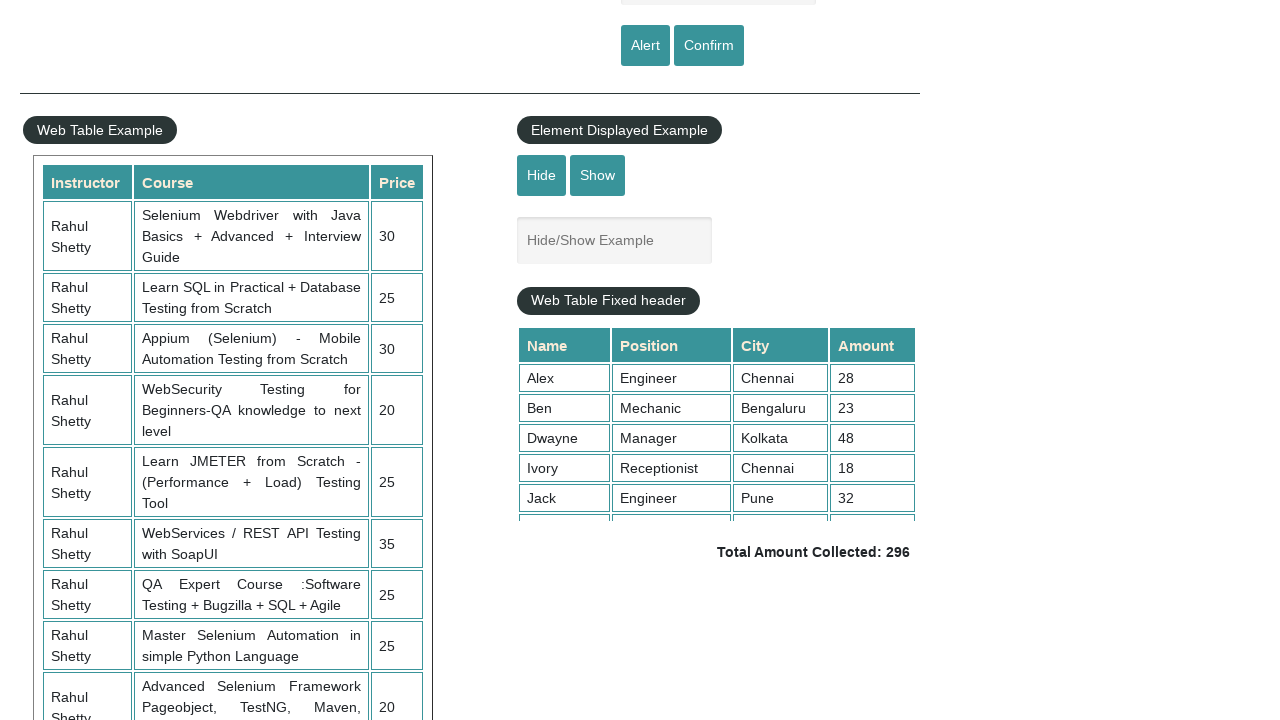

Scrolled table container down by 5000 pixels
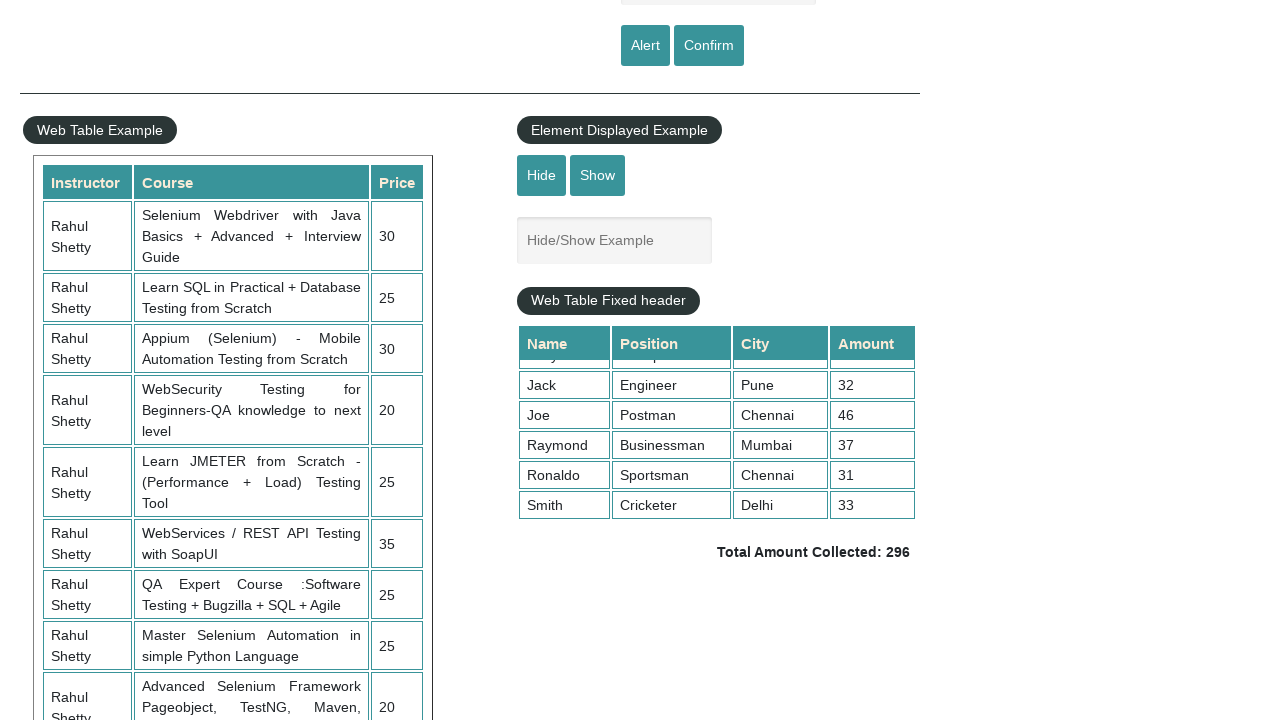

Waited for table scroll to complete
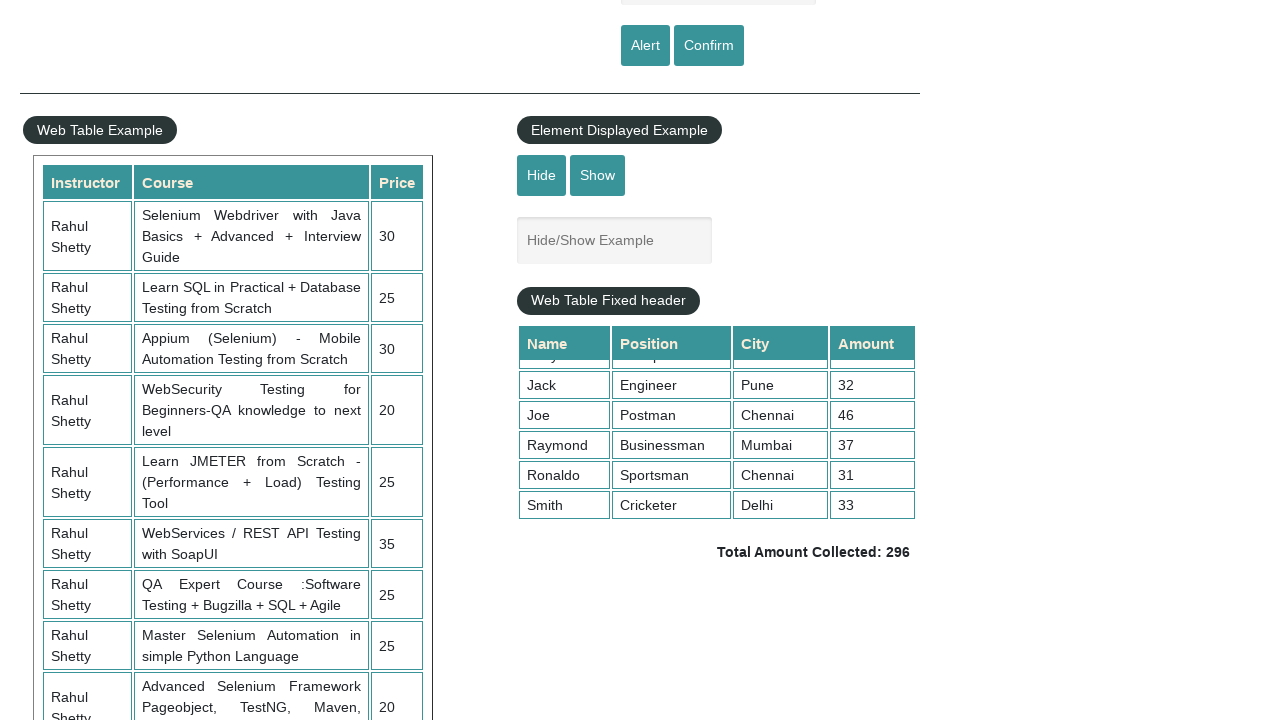

Retrieved all values from the 4th column of the table
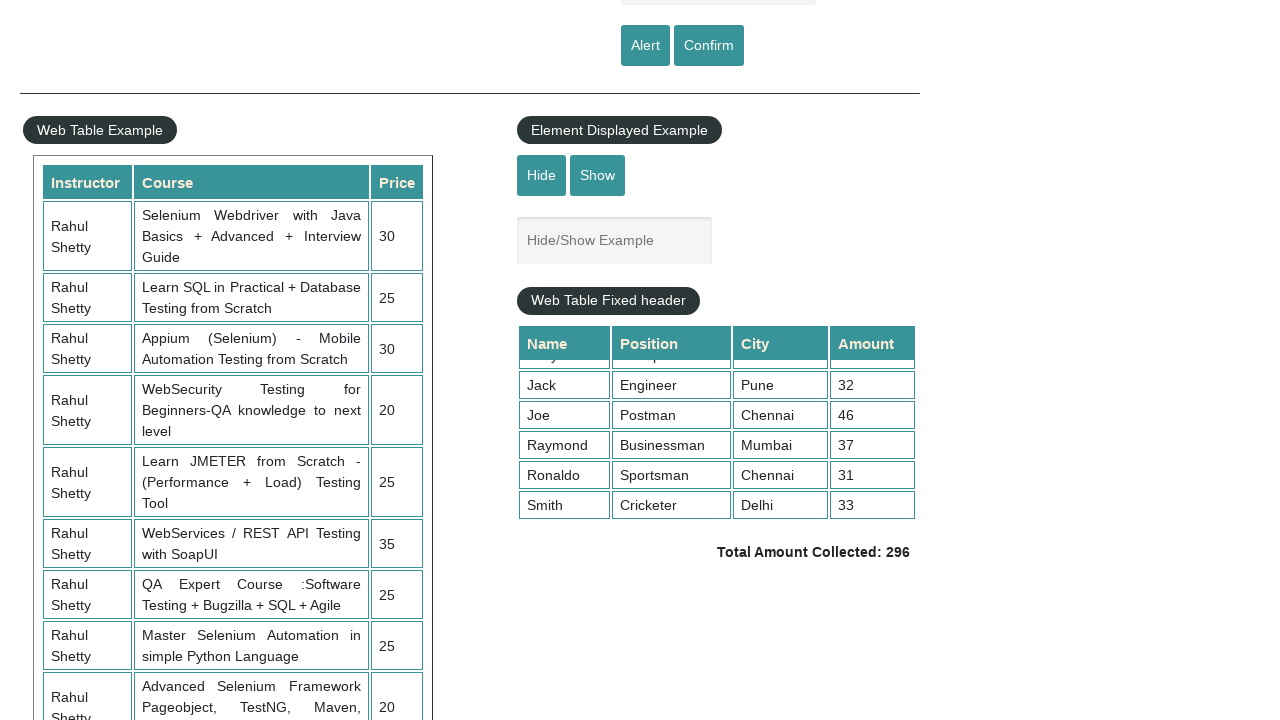

Calculated sum of column values: 296
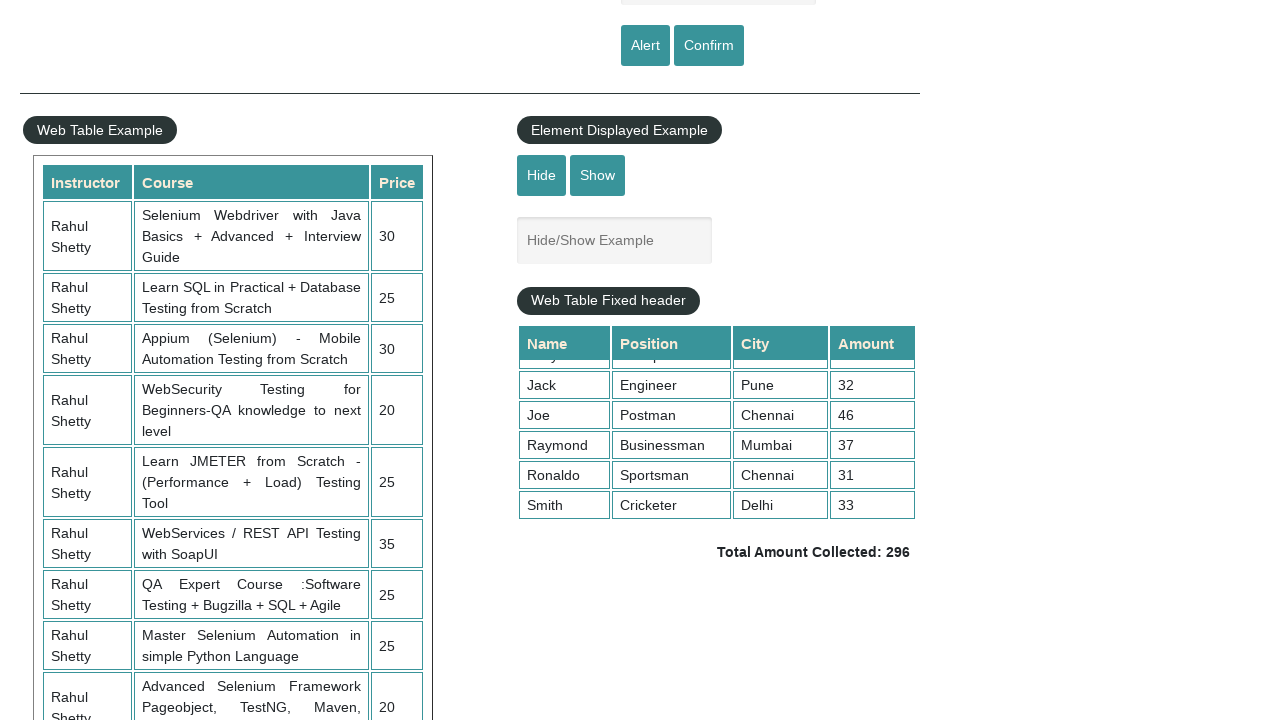

Retrieved total amount text from the page
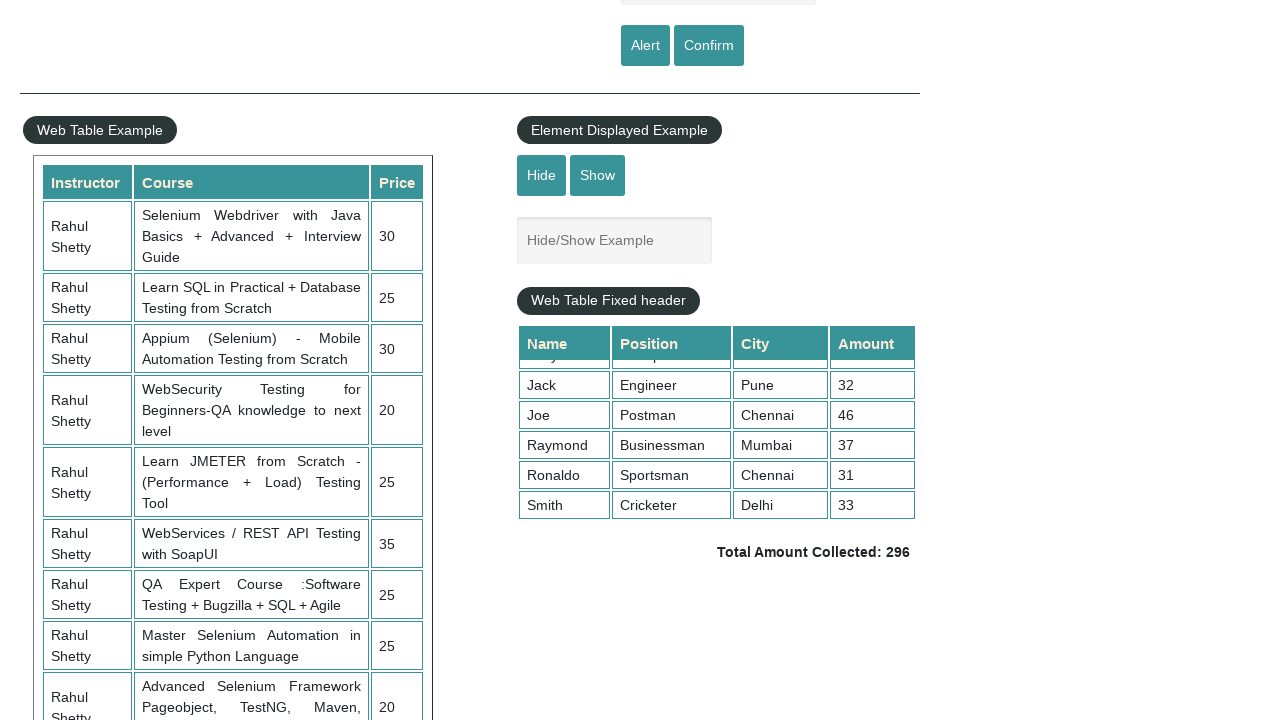

Parsed total amount value: 296
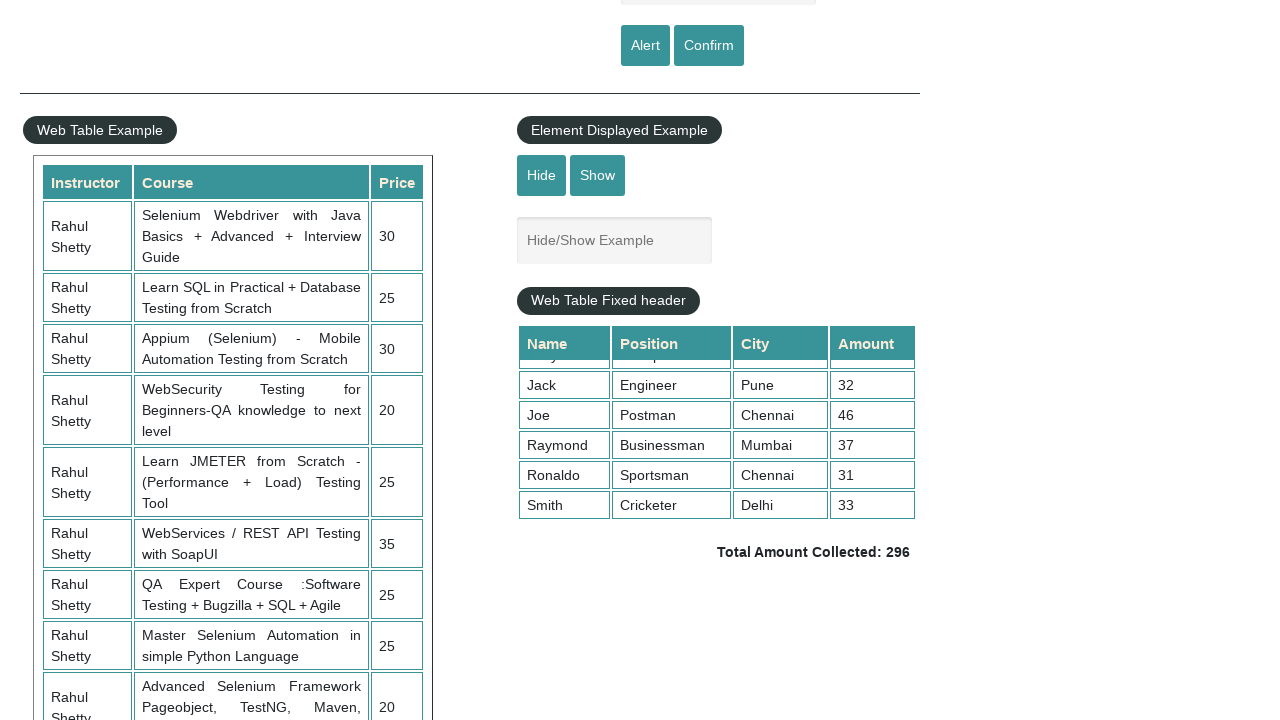

Verified that calculated sum (296) matches displayed total (296)
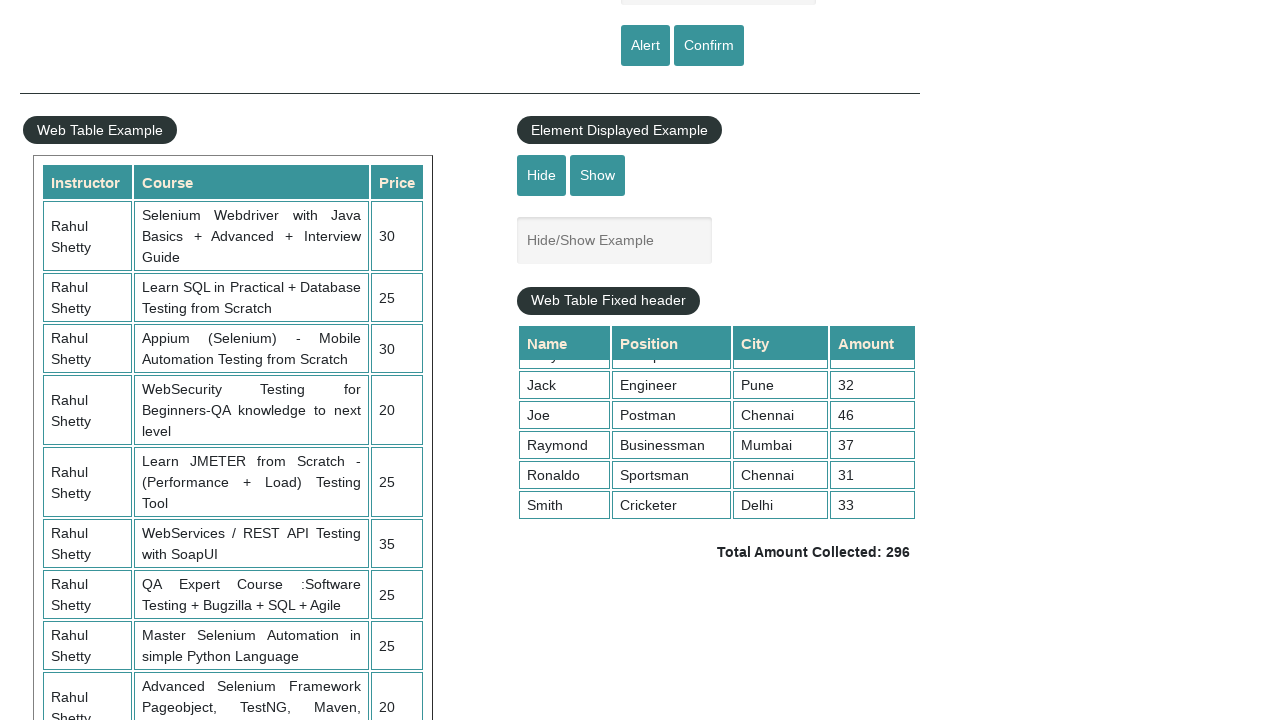

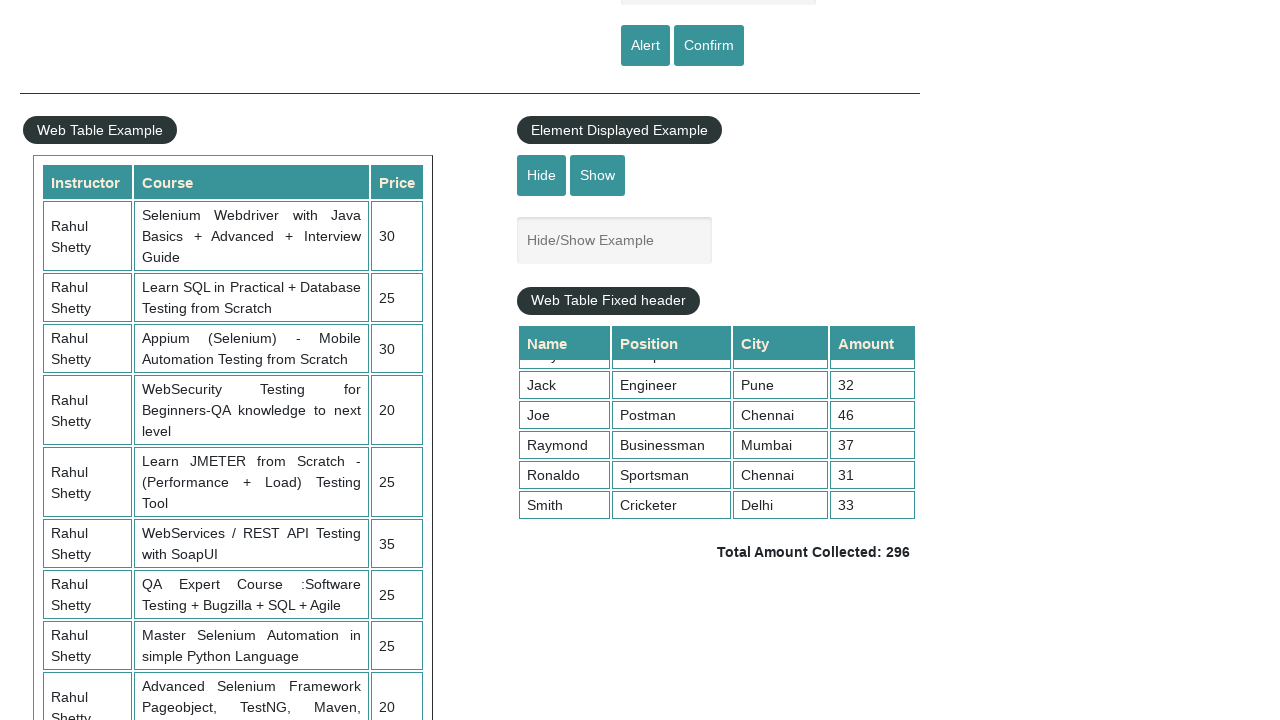